Tests navigation menu hover functionality by hovering over menu items with dropdown children and verifying that dropdown menus become visible

Starting URL: https://itbootcamp.rs/

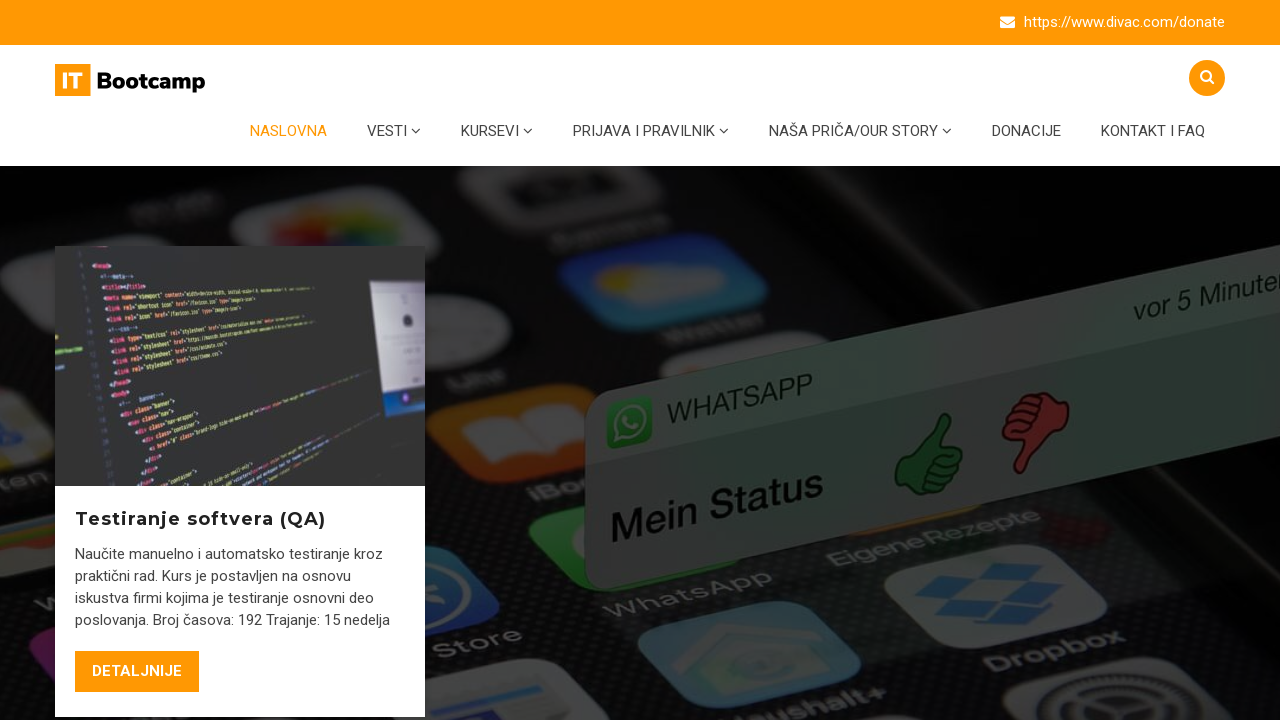

Located all menu items with dropdown children
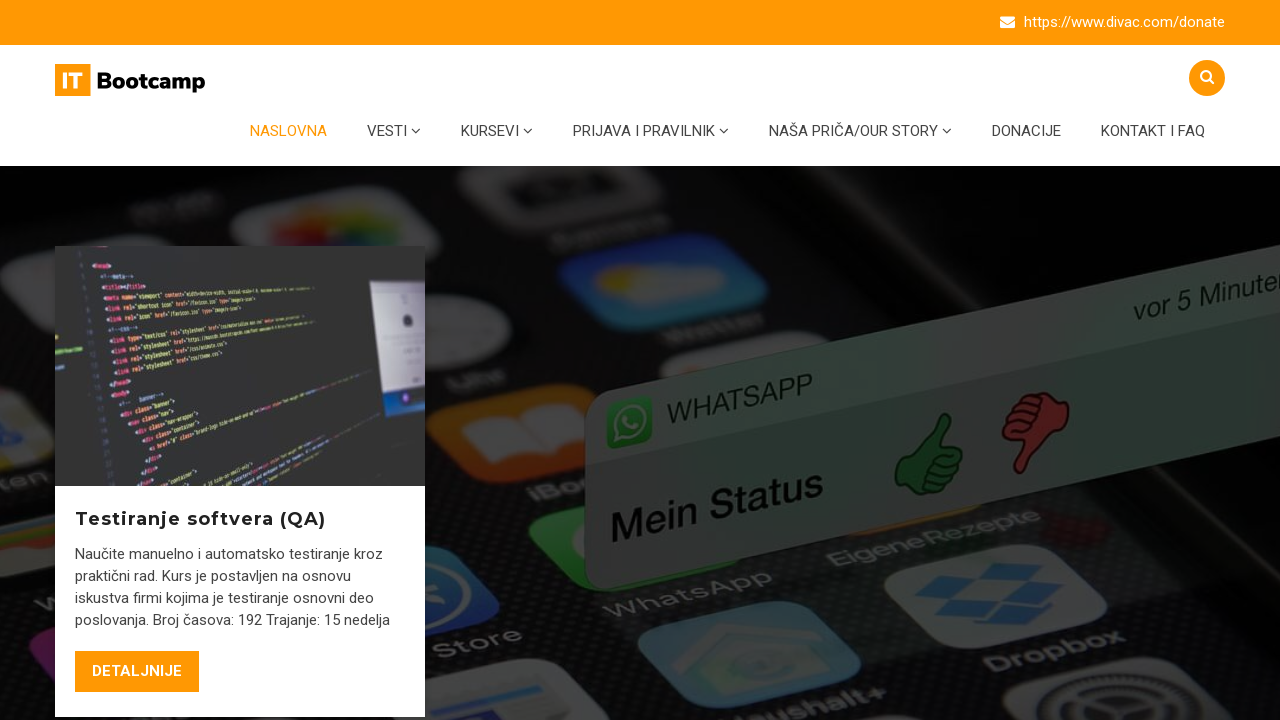

Located all dropdown menus
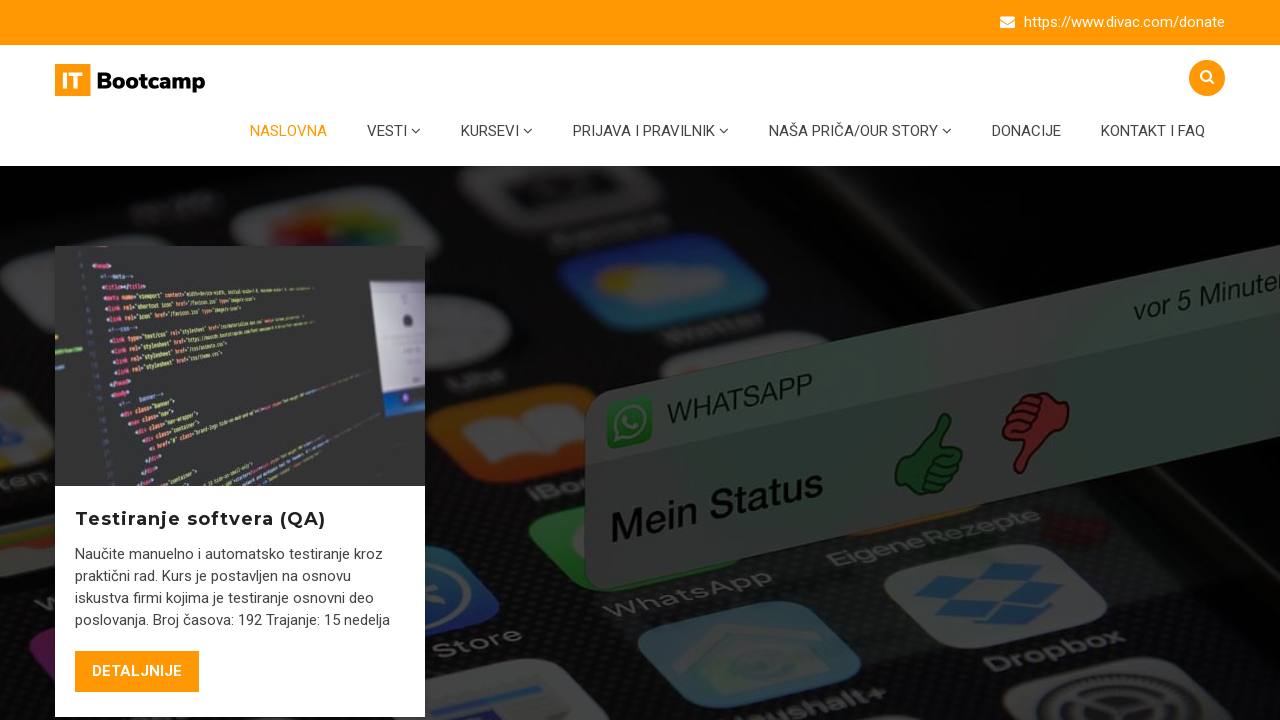

Found 4 menu items with dropdown children
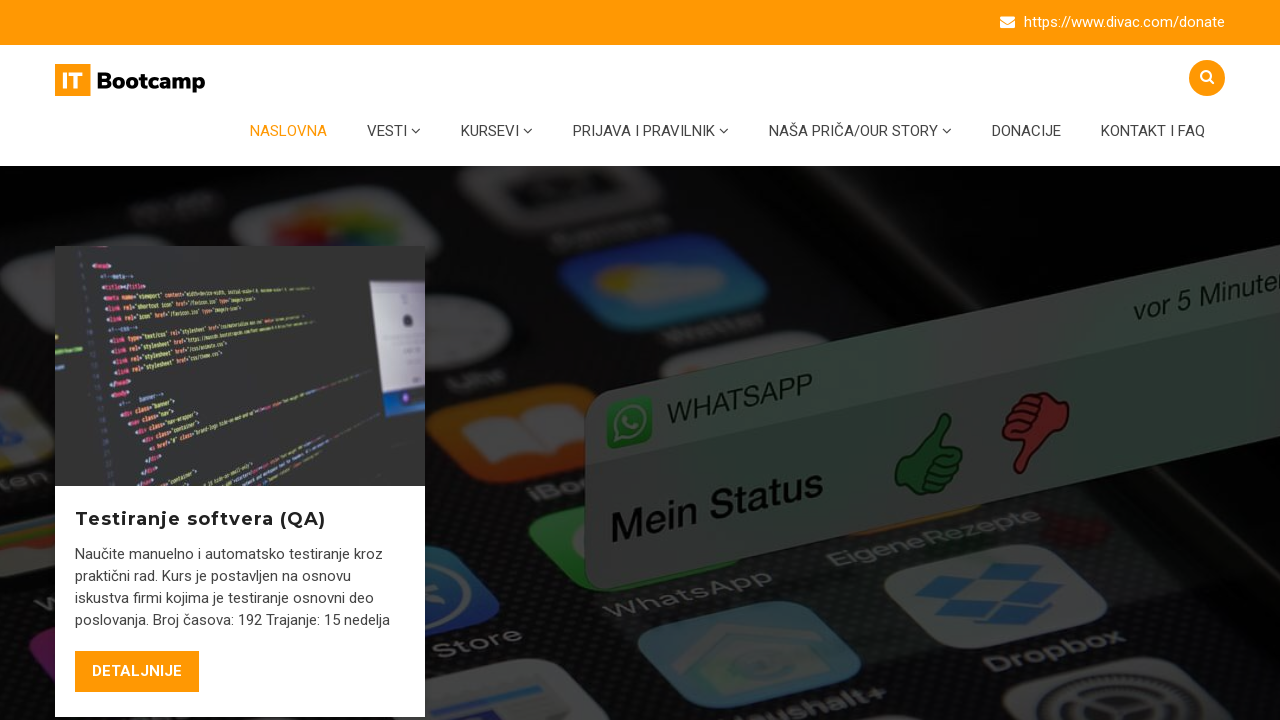

Hovered over menu item 1 of 4 at (394, 131) on li.menu-item-has-children > a >> nth=0
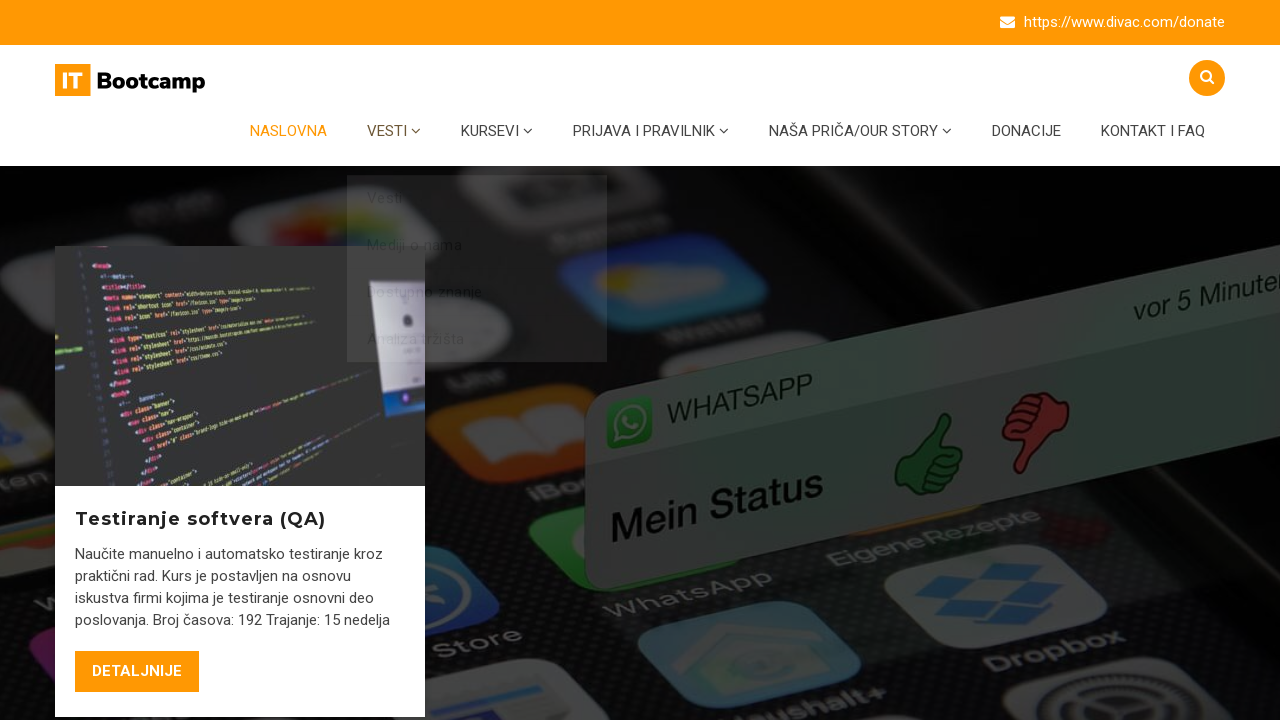

Dropdown menu 1 became visible after hovering
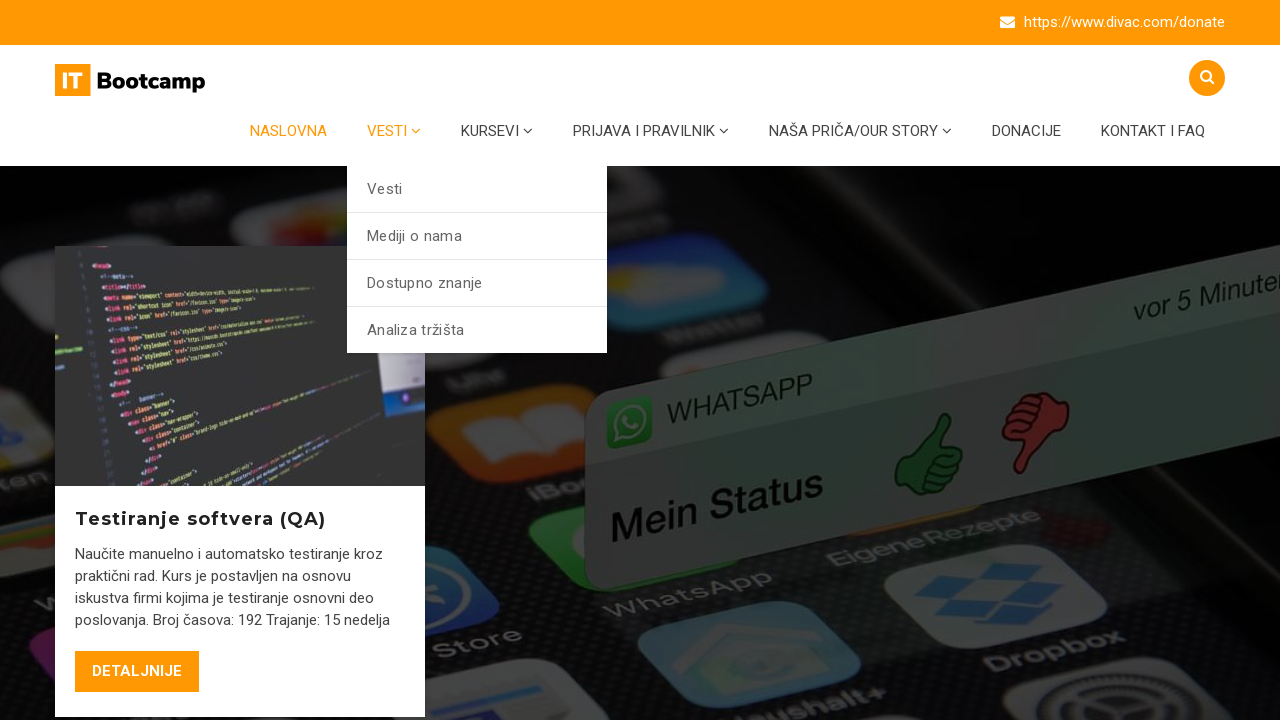

Hovered over menu item 2 of 4 at (497, 131) on li.menu-item-has-children > a >> nth=1
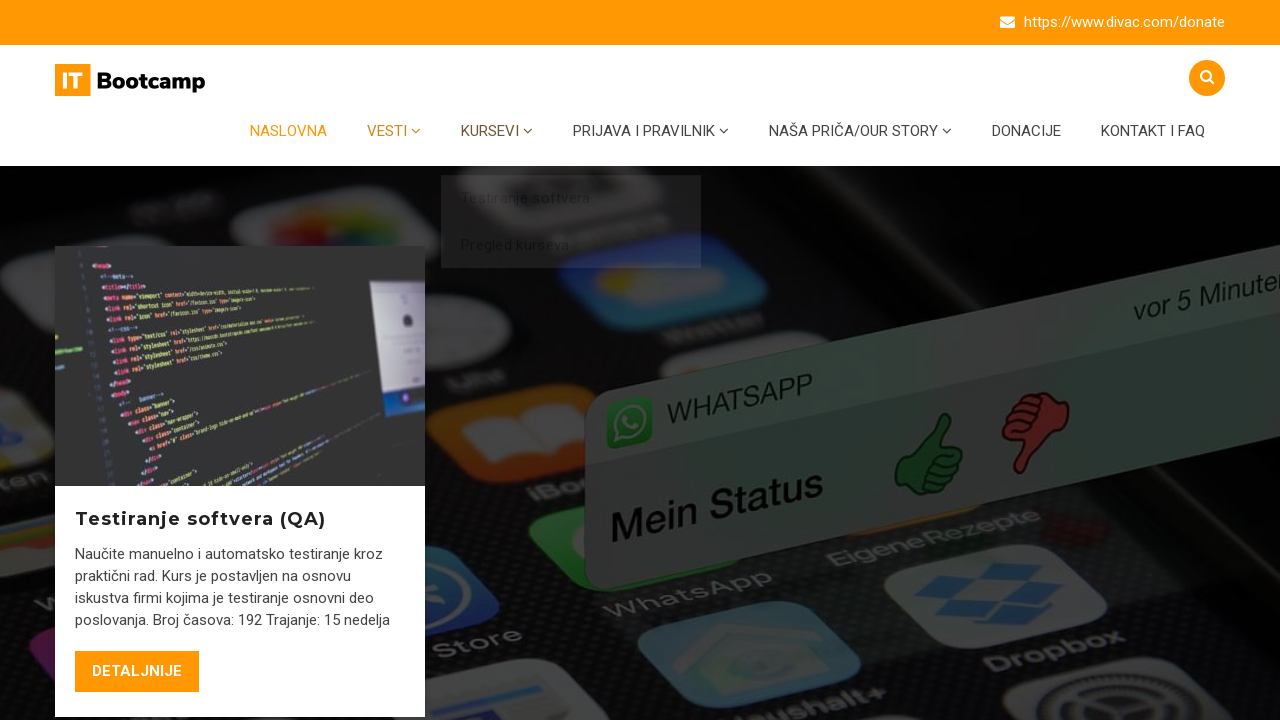

Dropdown menu 2 became visible after hovering
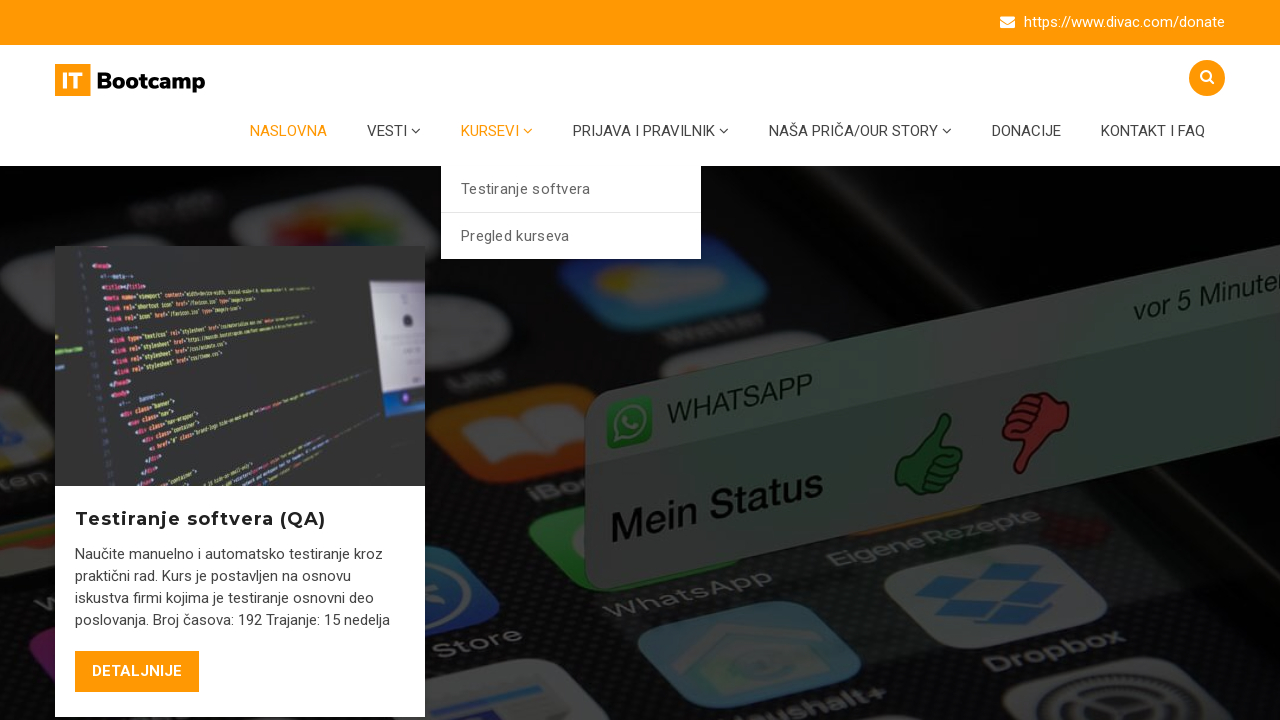

Hovered over menu item 3 of 4 at (651, 131) on li.menu-item-has-children > a >> nth=2
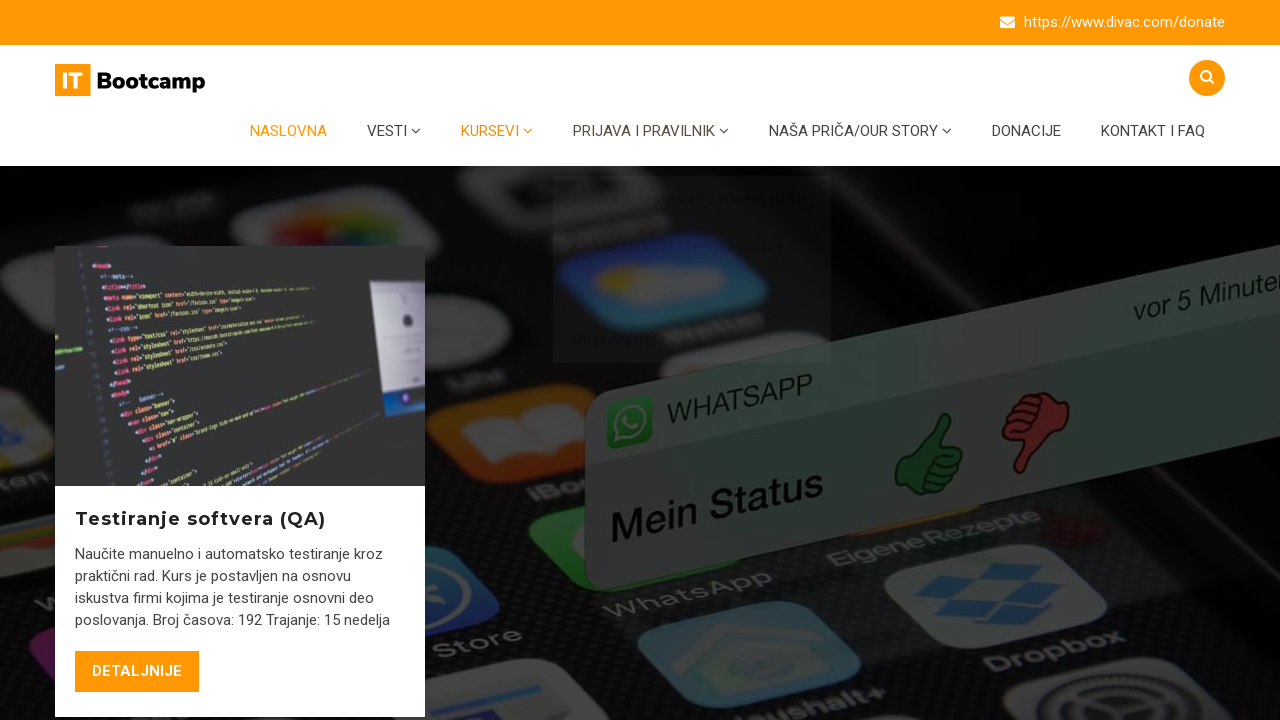

Dropdown menu 3 became visible after hovering
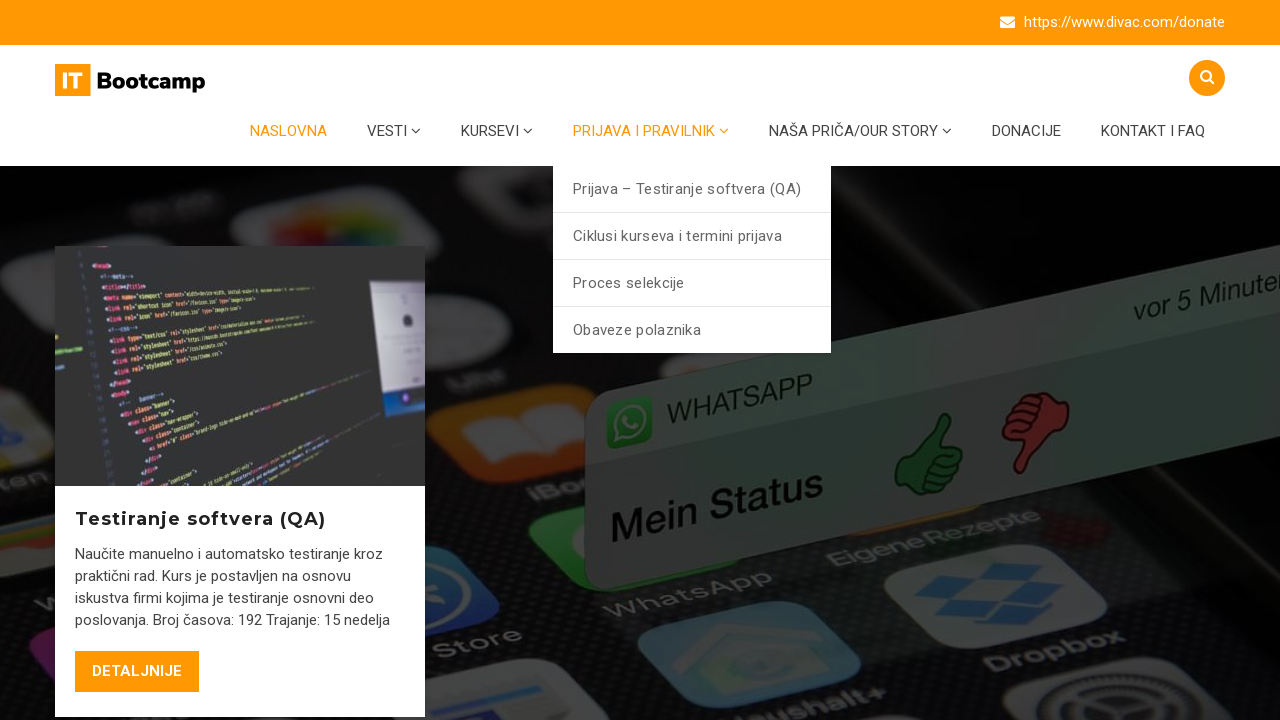

Hovered over menu item 4 of 4 at (860, 131) on li.menu-item-has-children > a >> nth=3
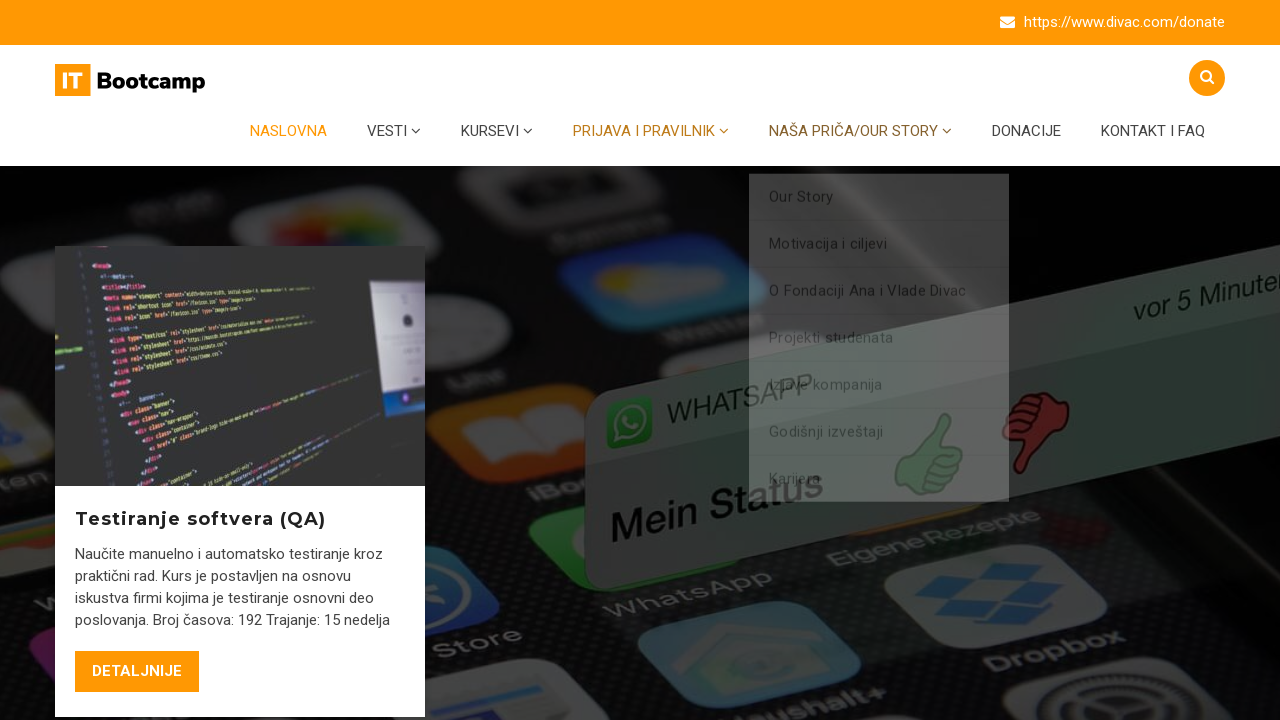

Dropdown menu 4 became visible after hovering
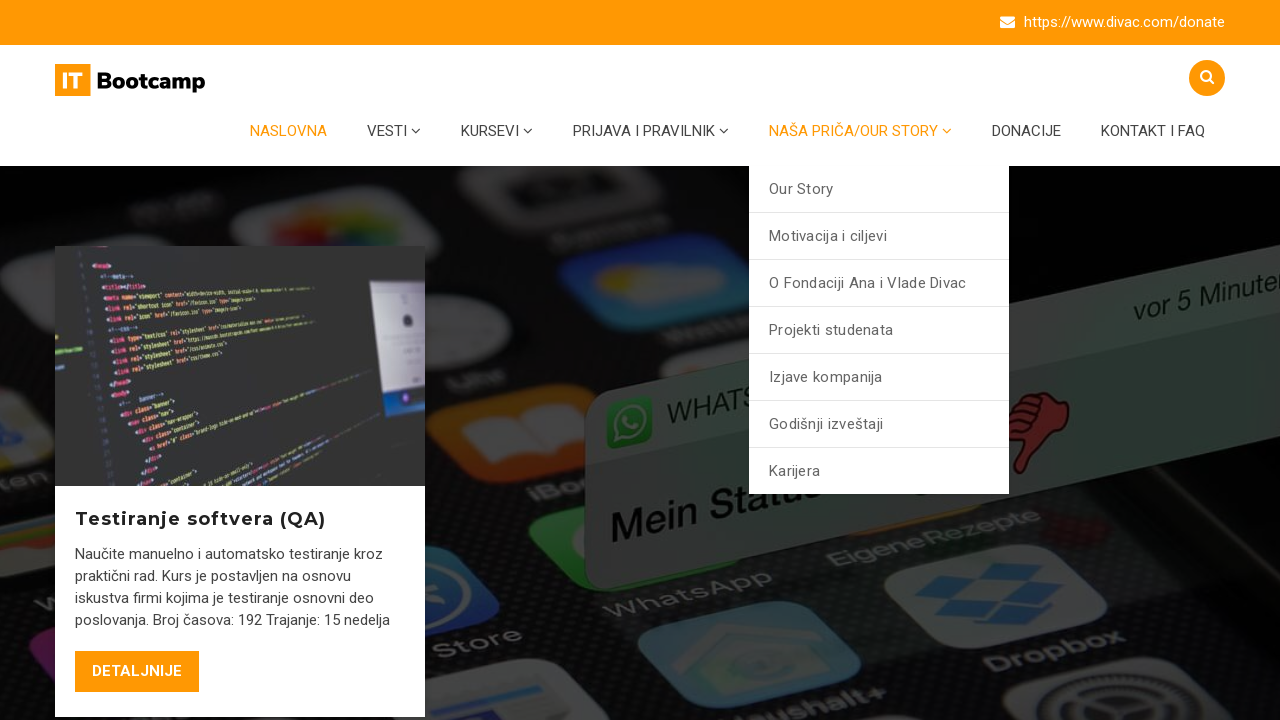

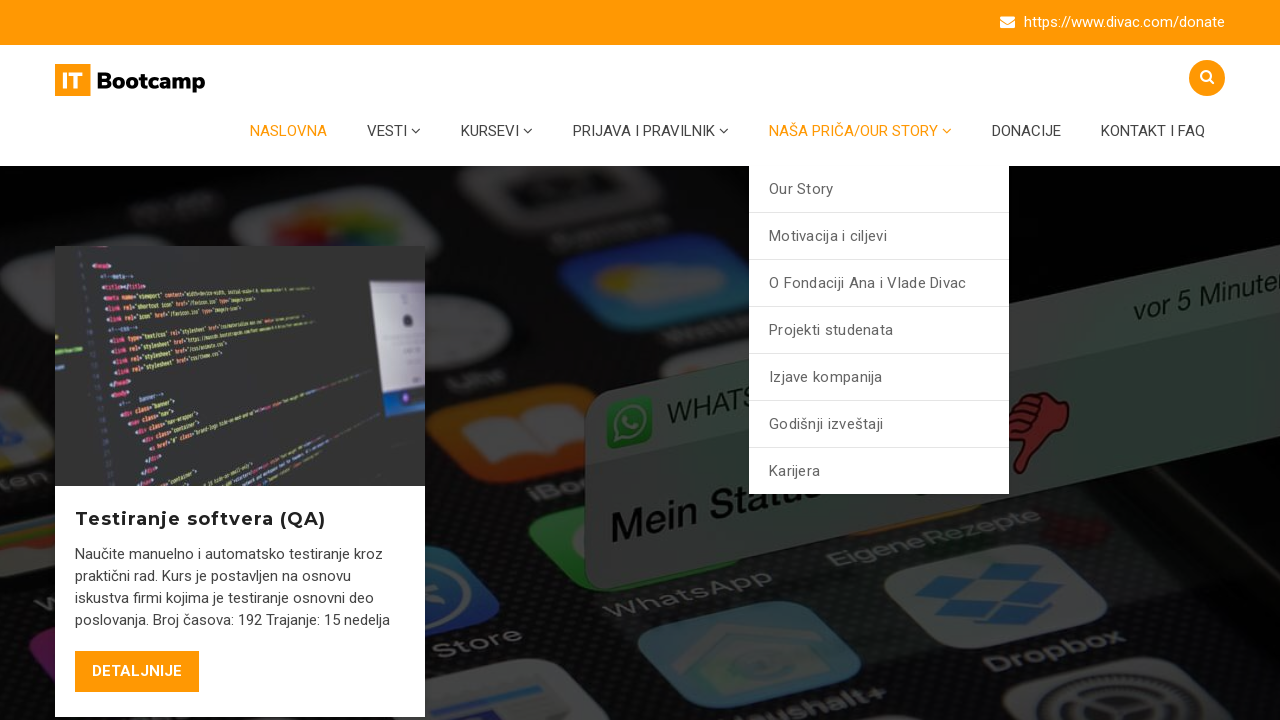